Tests radio button functionality by clicking a radio button and verifying it becomes selected

Starting URL: https://www.selenium.dev/selenium/web/web-form.html

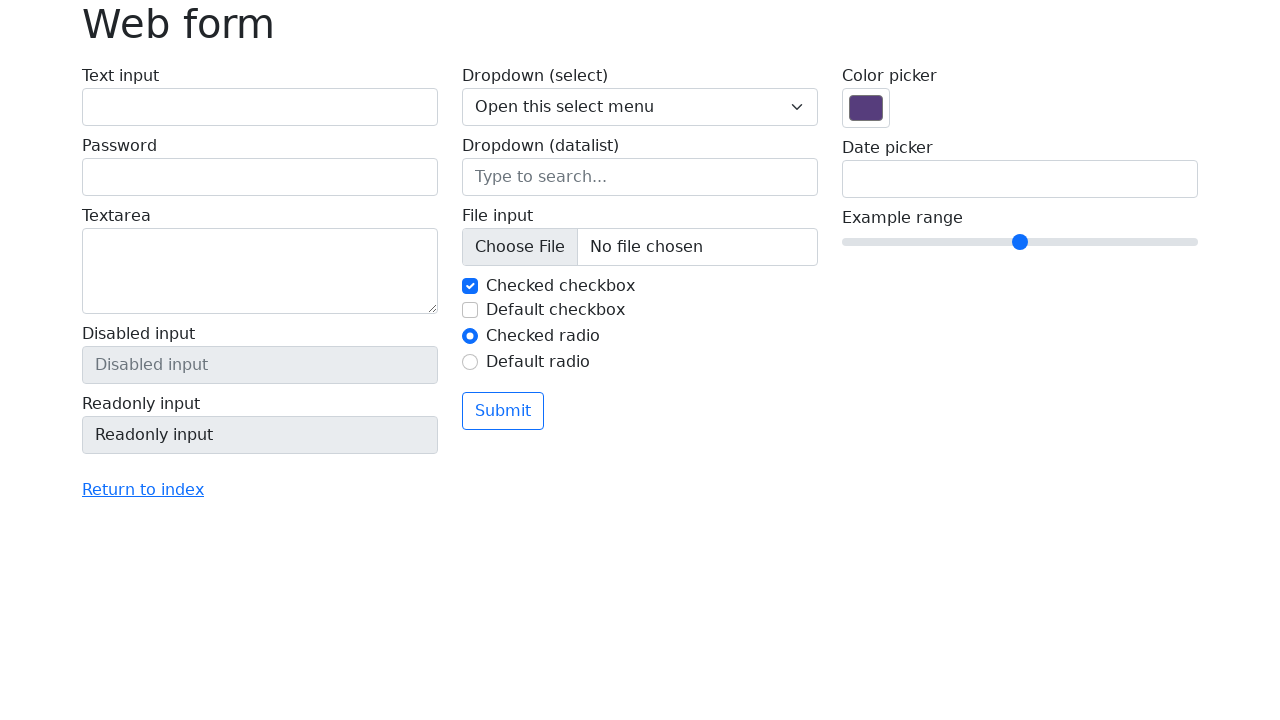

Navigated to Selenium web form test page
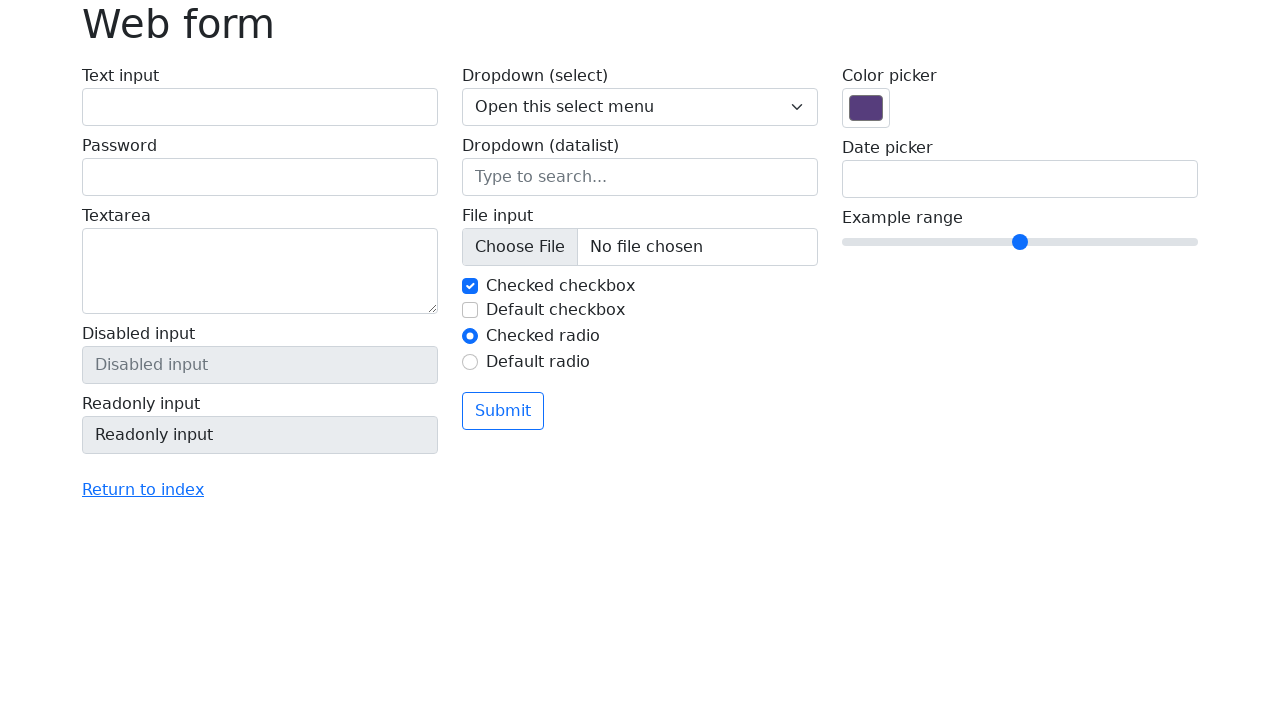

Clicked radio button #my-radio-2 at (470, 362) on #my-radio-2
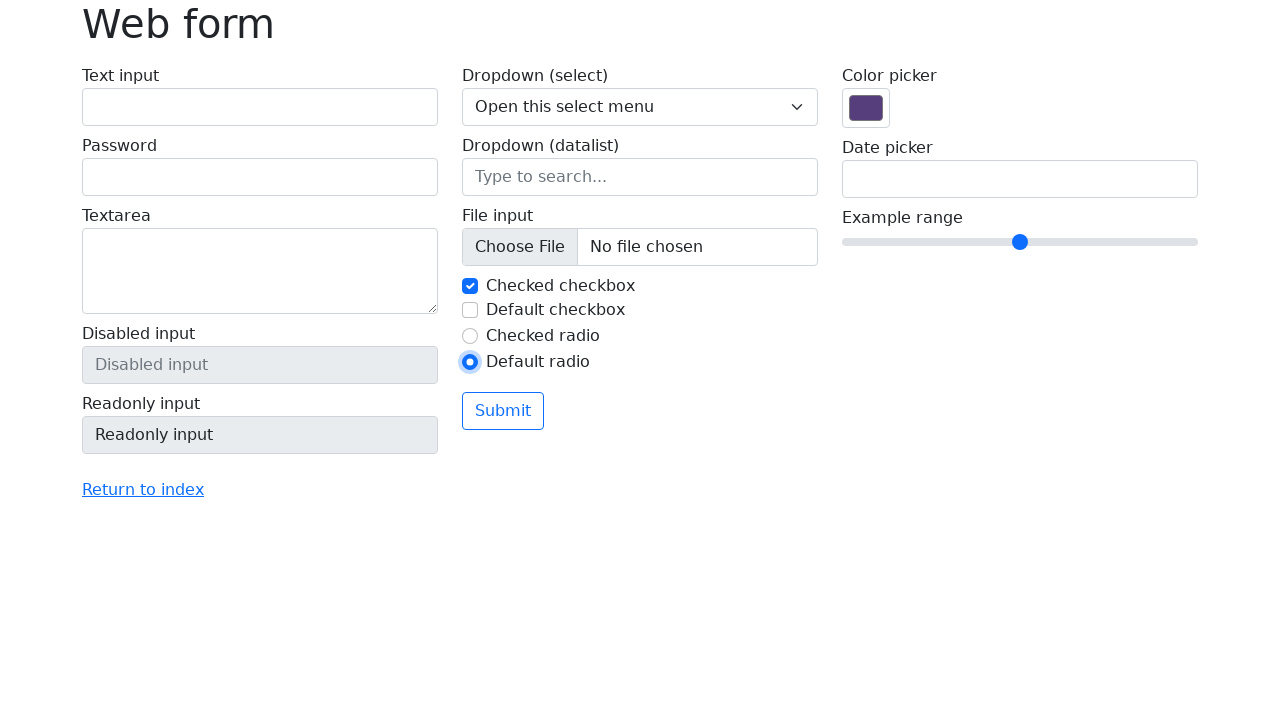

Verified radio button #my-radio-2 is selected
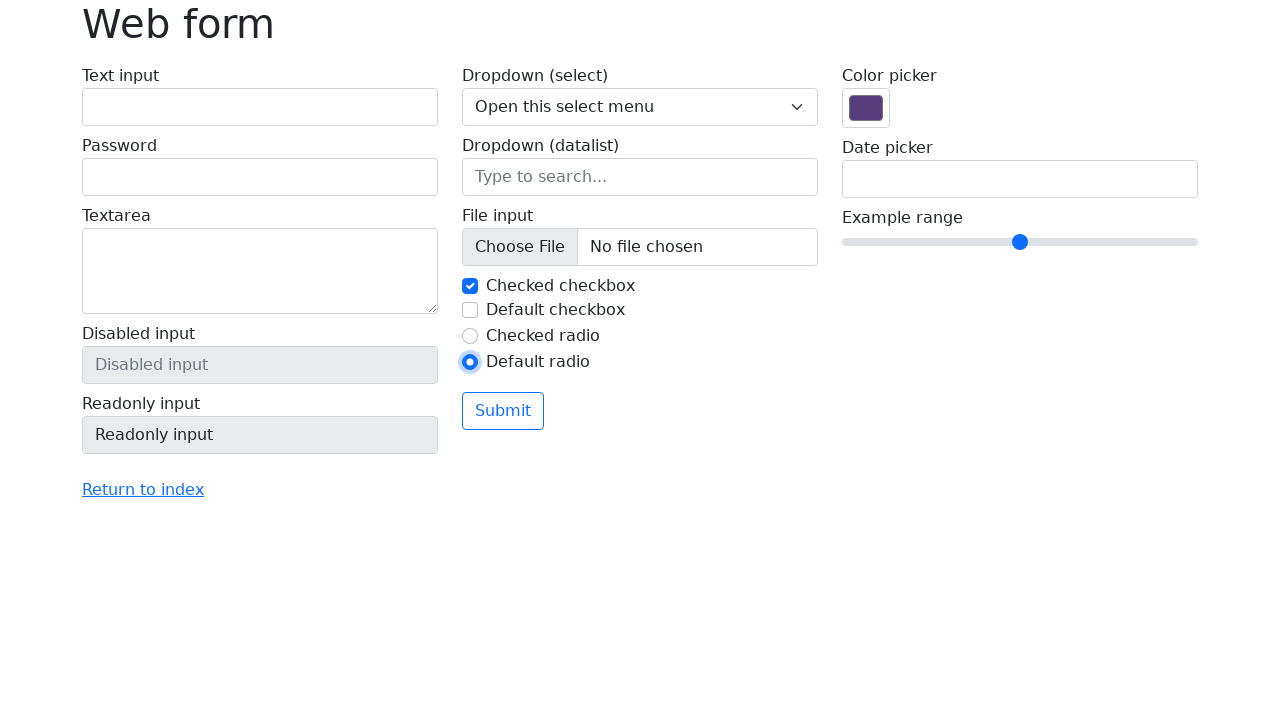

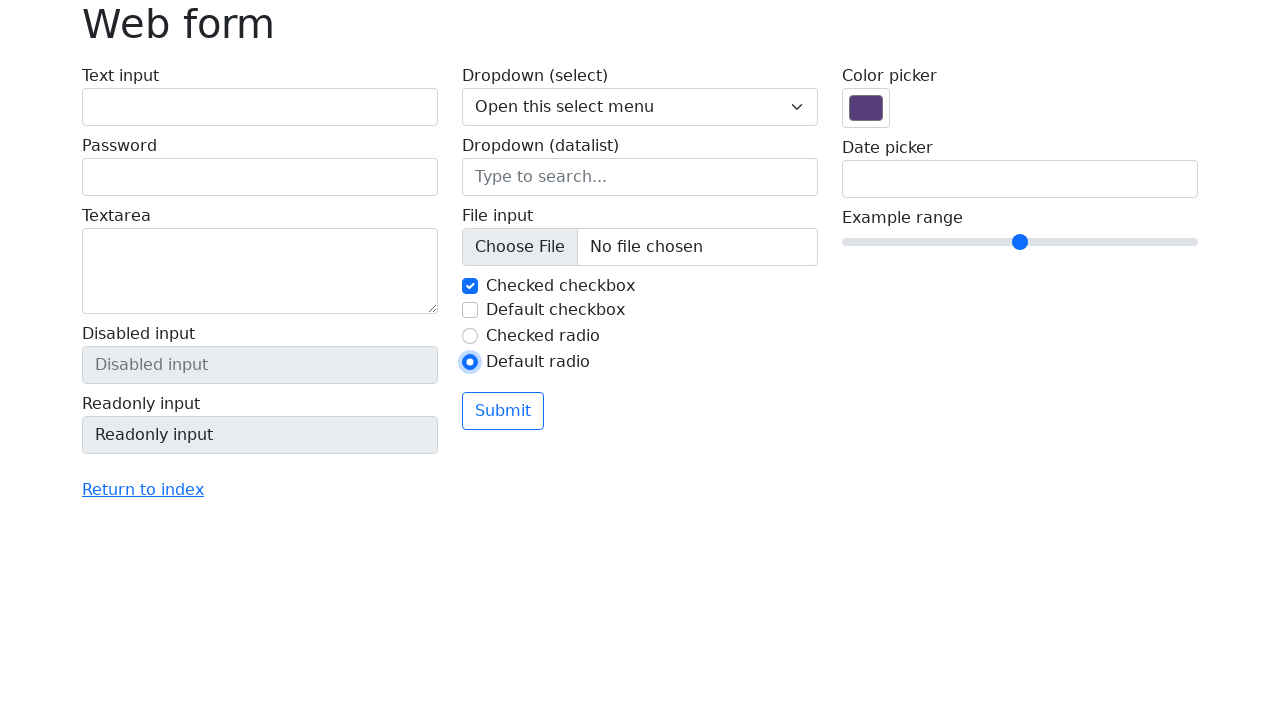